Tests registration form with mismatched password and confirm password fields

Starting URL: https://www.sharelane.com/cgi-bin/register.py

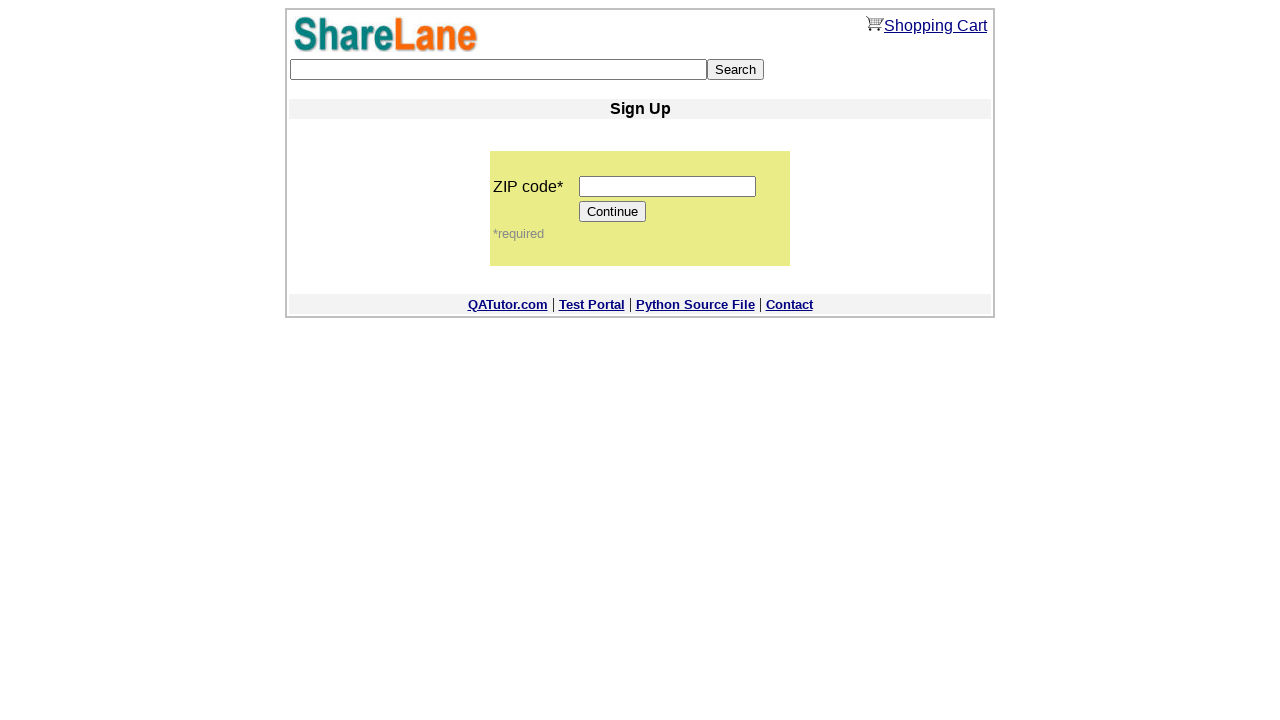

Filled zip code field with '12345' on input[name='zip_code']
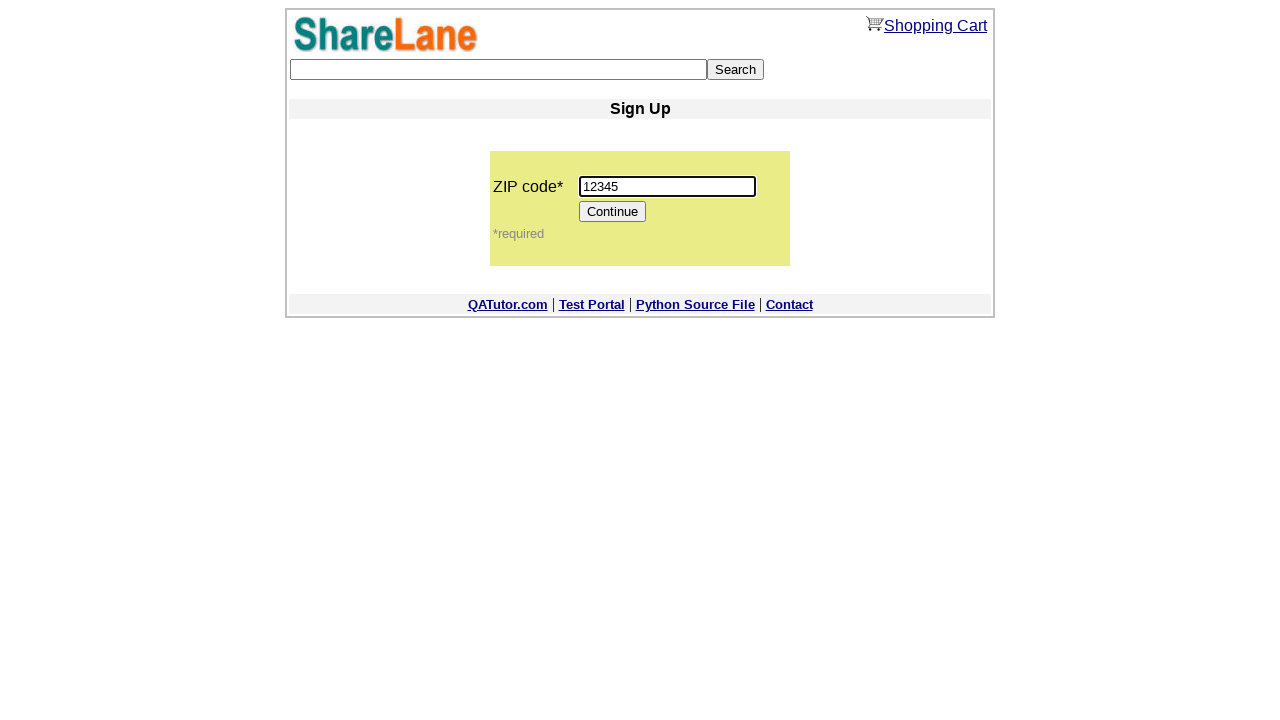

Clicked Continue button to proceed to registration form at (613, 212) on input[value='Continue']
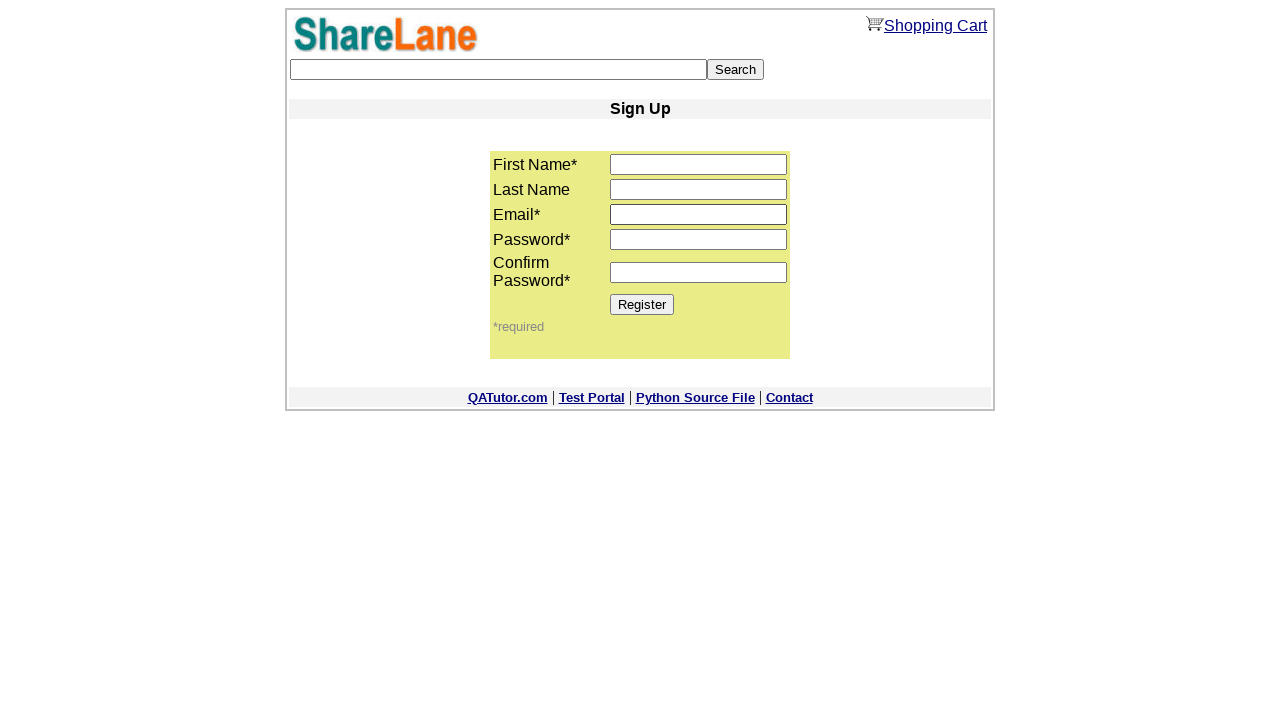

Filled first name field with 'Art' on input[name='first_name']
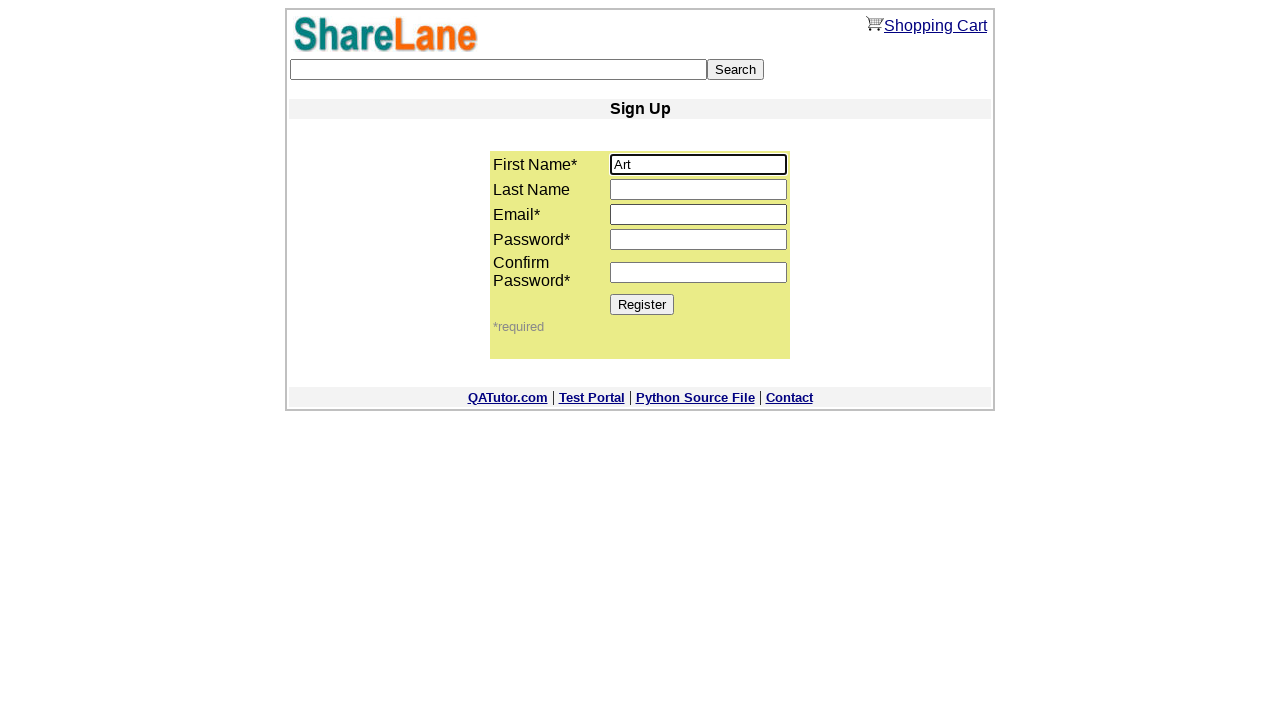

Filled email field with 'testpwd@mail.ru' on input[name='email']
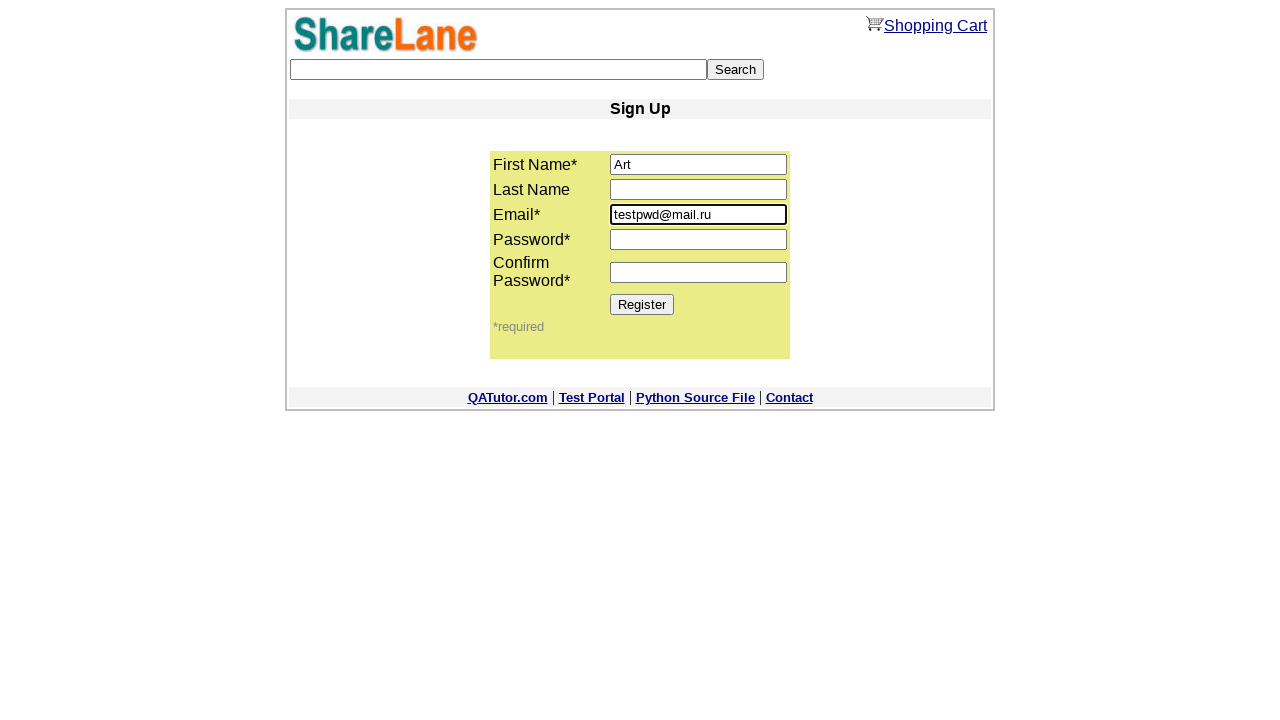

Filled password field with '12345' on input[name='password1']
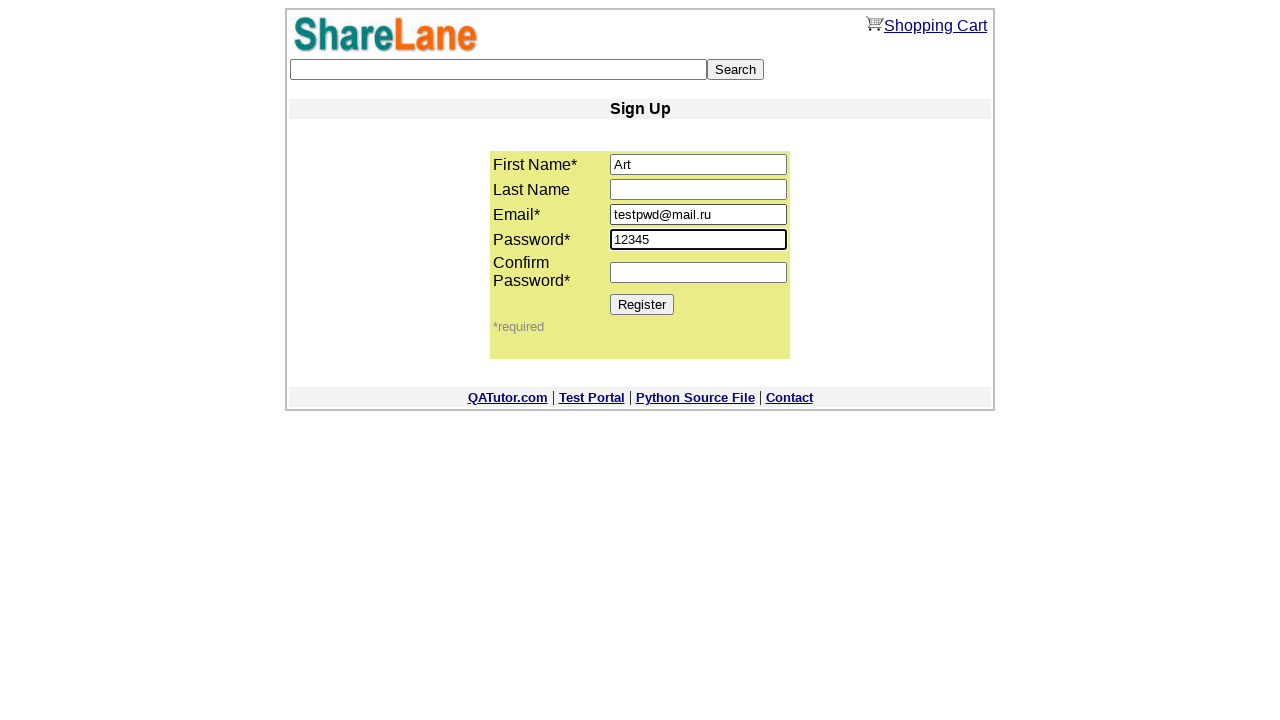

Filled confirm password field with '1234567' (mismatched password) on input[name='password2']
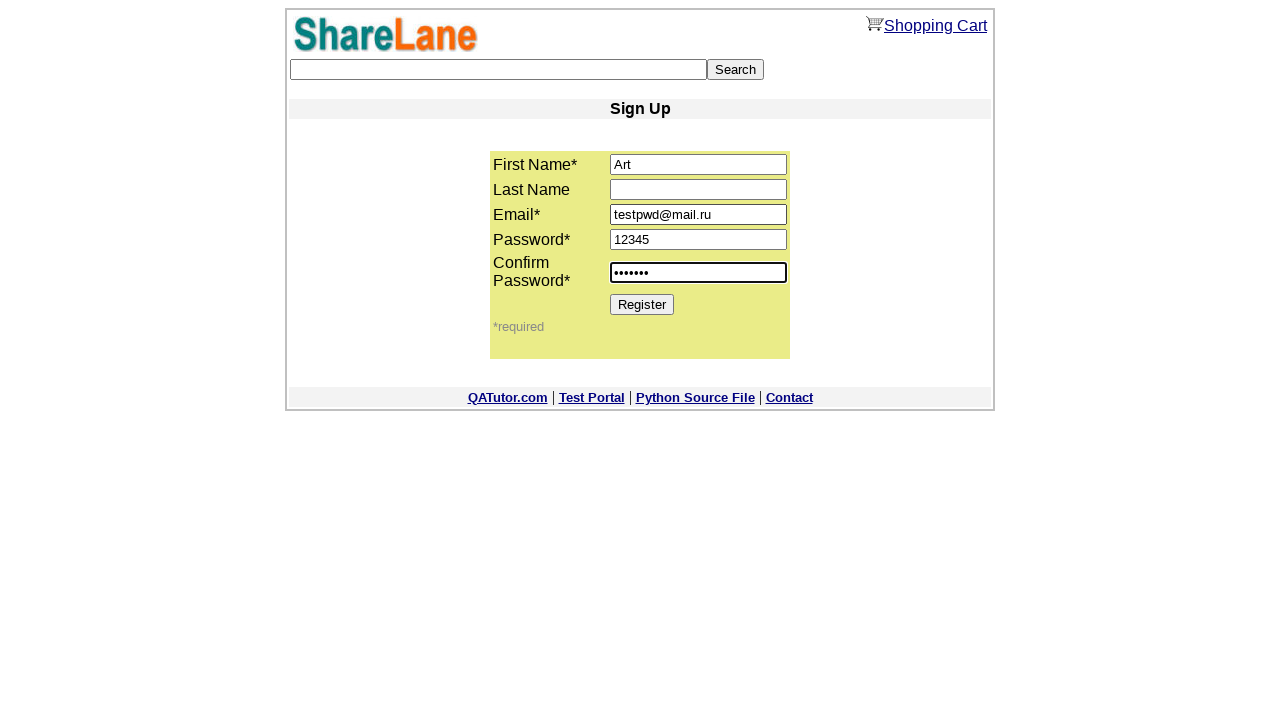

Clicked Register button with mismatched passwords at (642, 304) on input[value='Register']
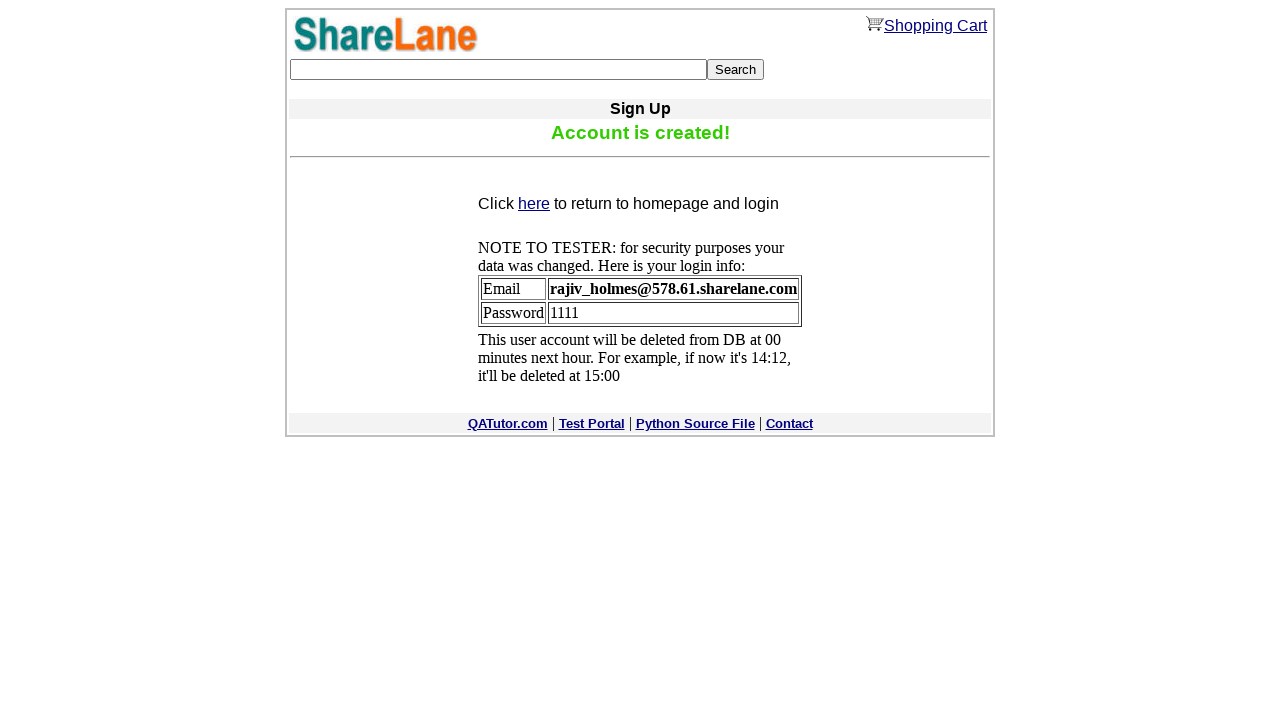

Waited for confirmation or error message to appear
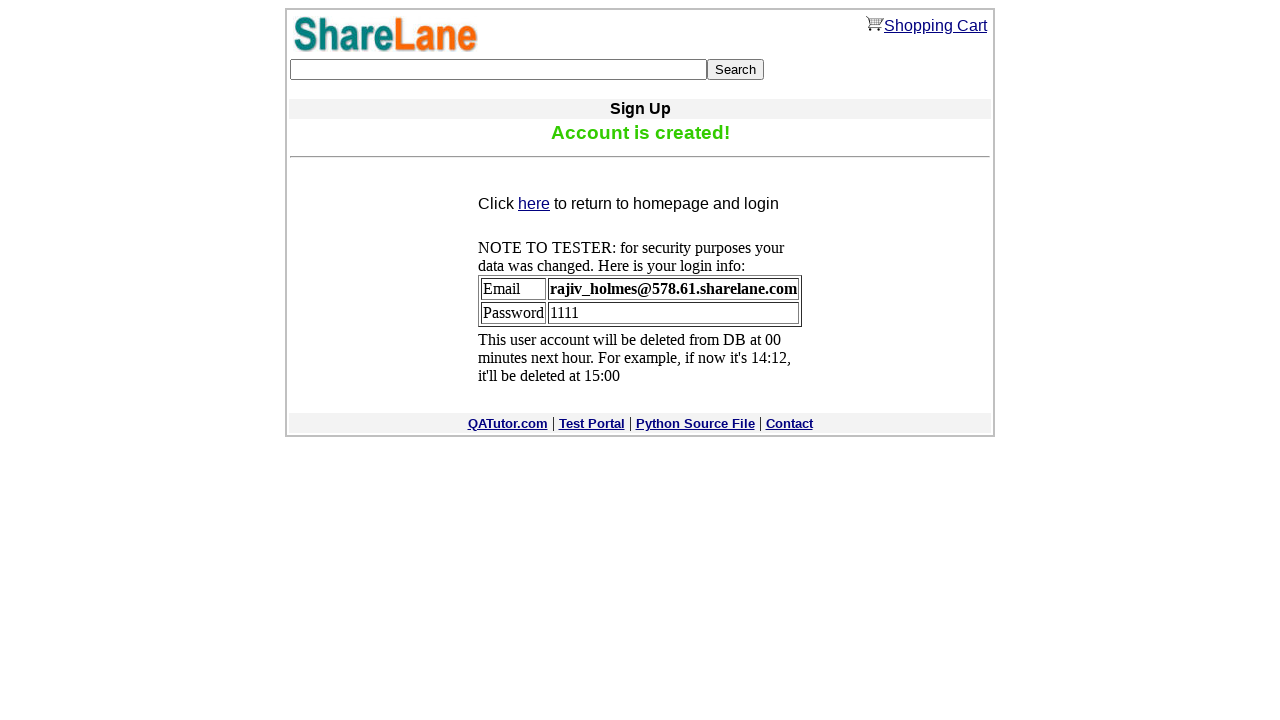

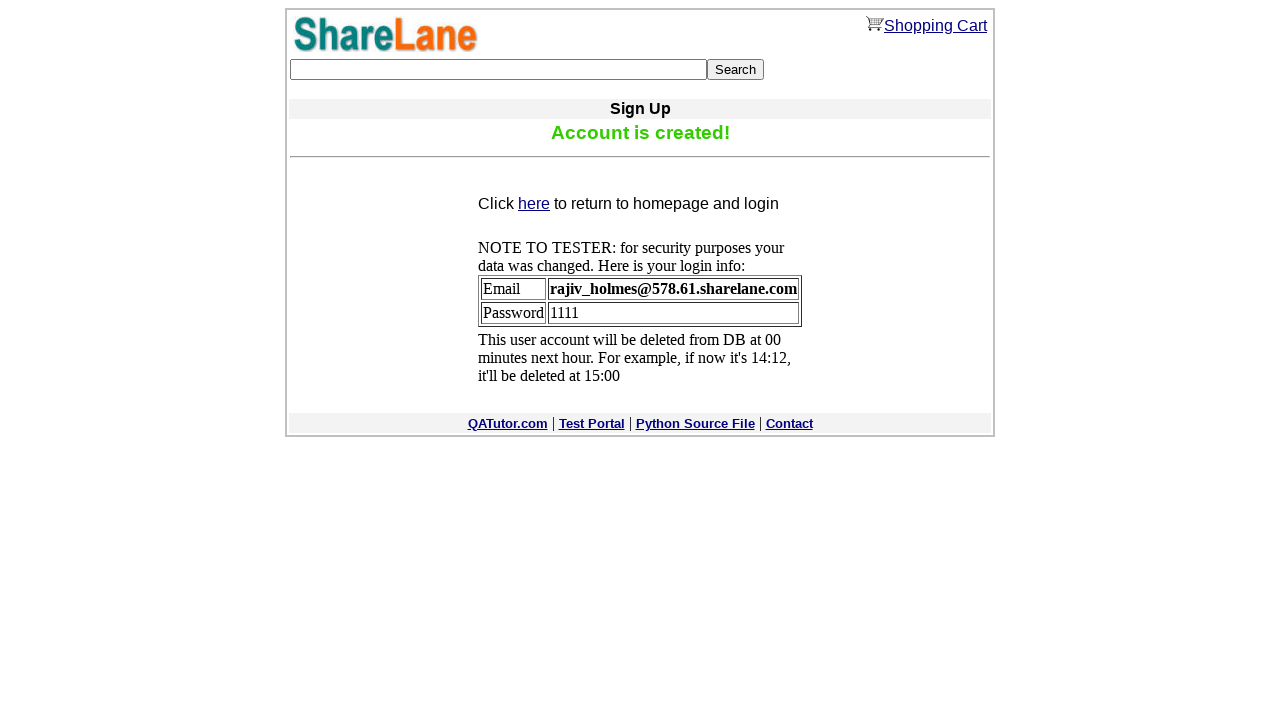